Tests selecting an option from a dropdown menu and verifying the selection

Starting URL: http://the-internet.herokuapp.com/dropdown

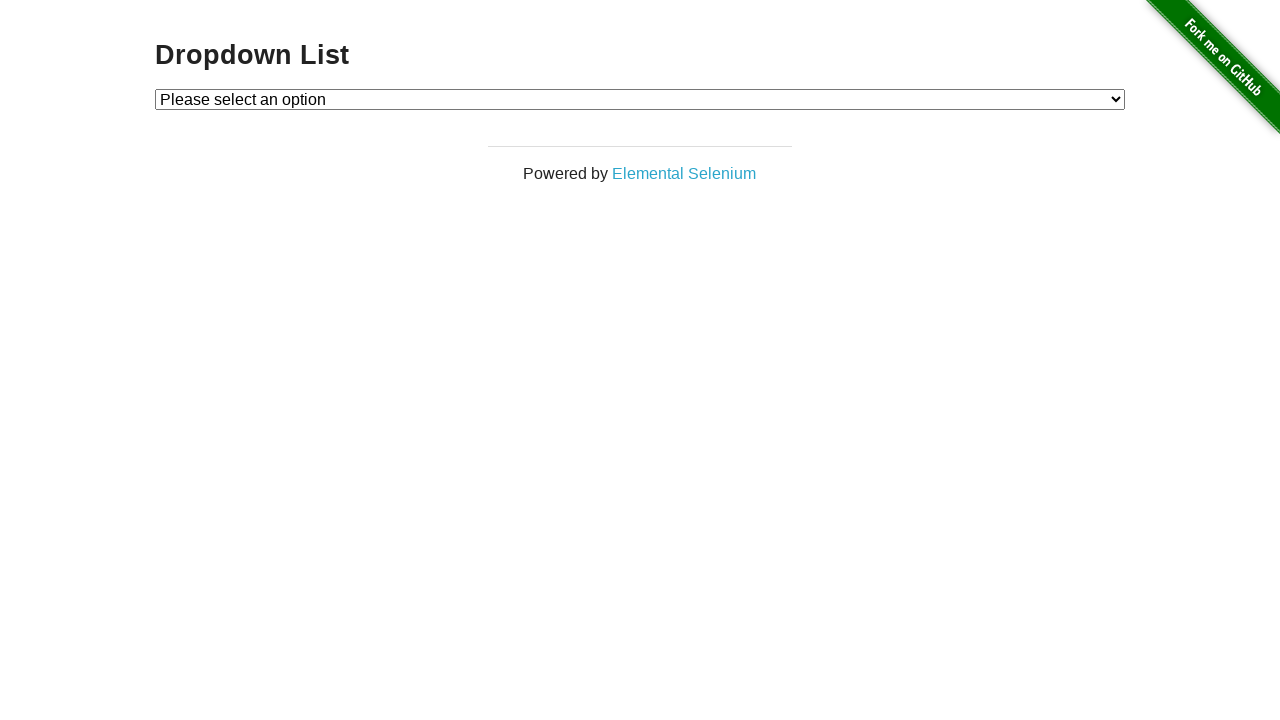

Navigated to dropdown test page
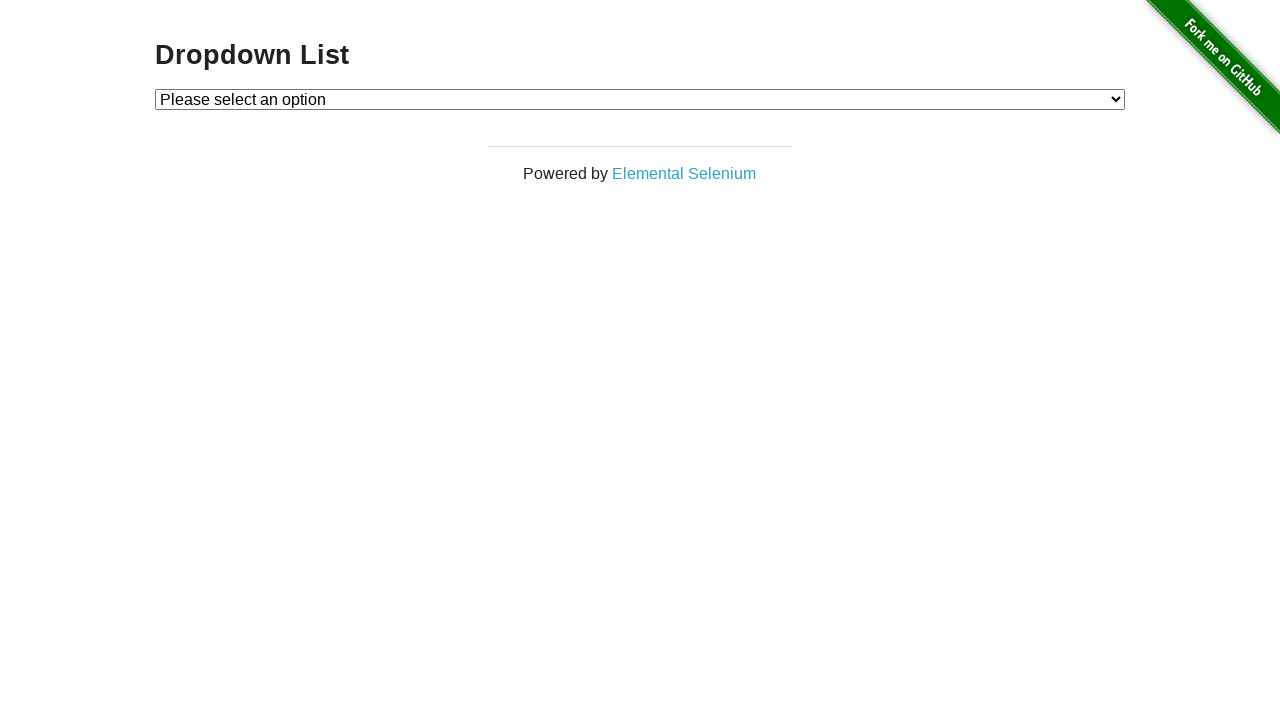

Selected 'Option 1' from the dropdown menu on #dropdown
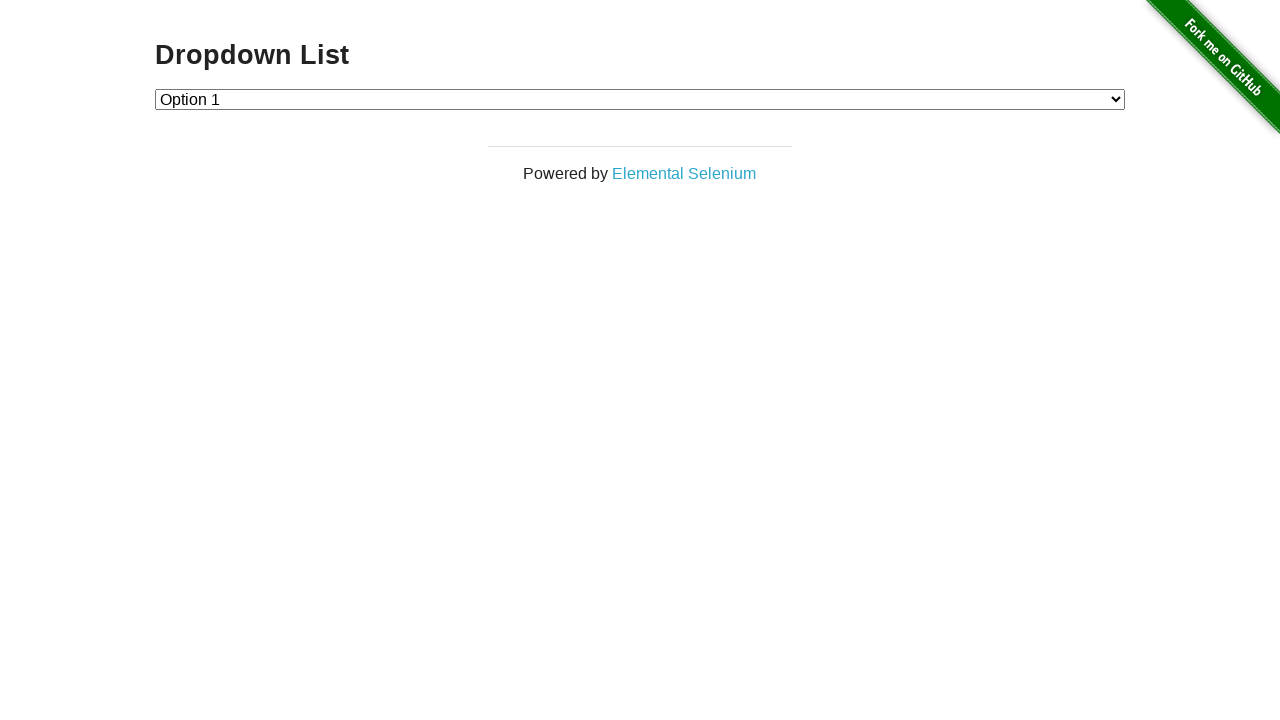

Retrieved the selected dropdown value
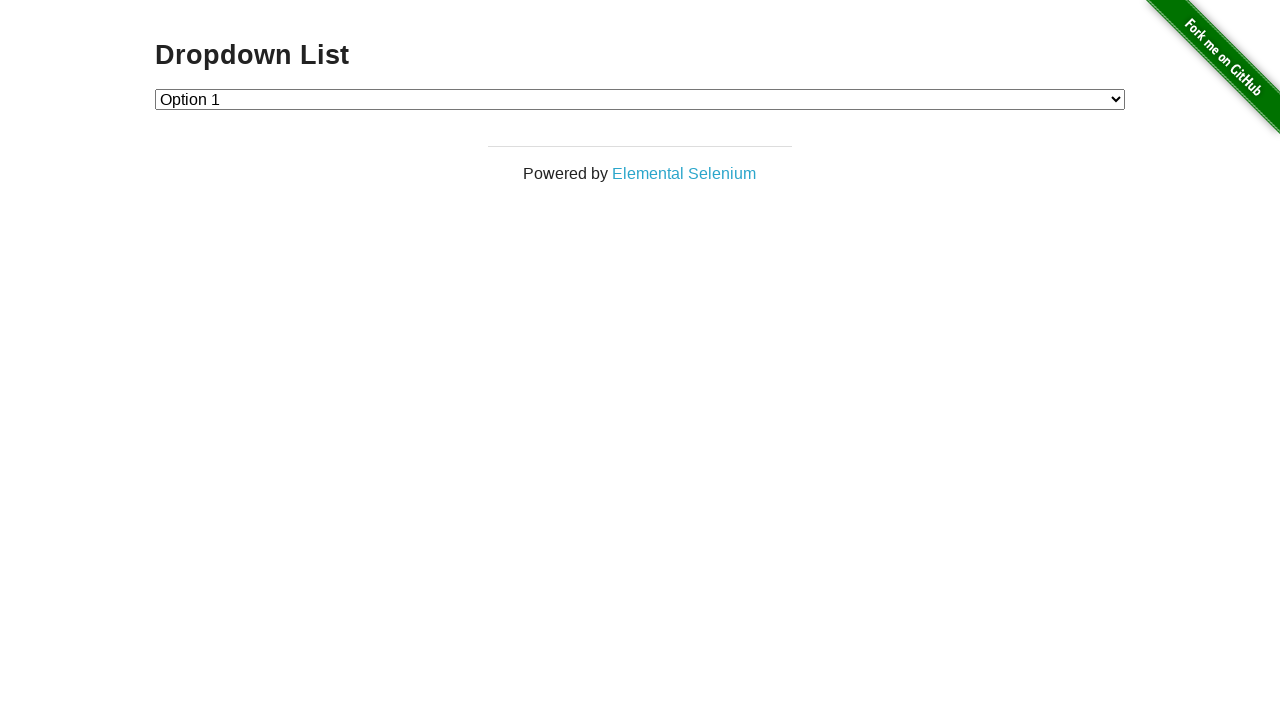

Verified that Option 1 is selected (value='1')
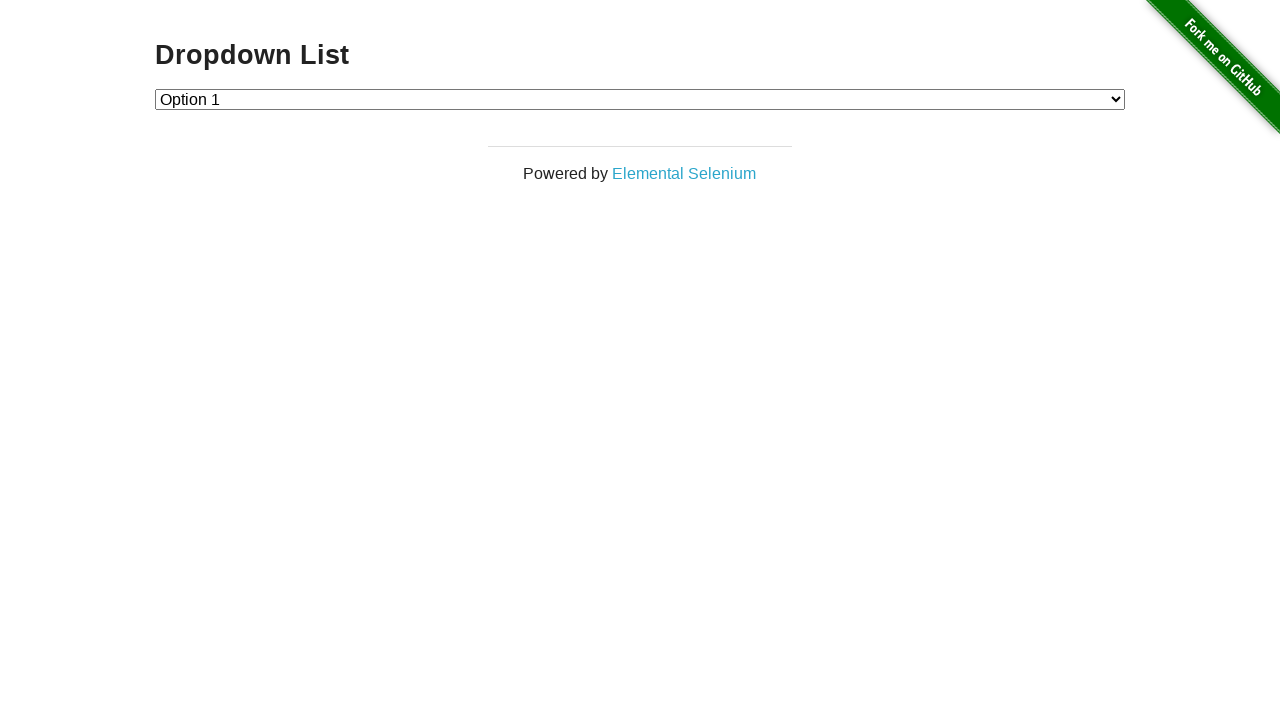

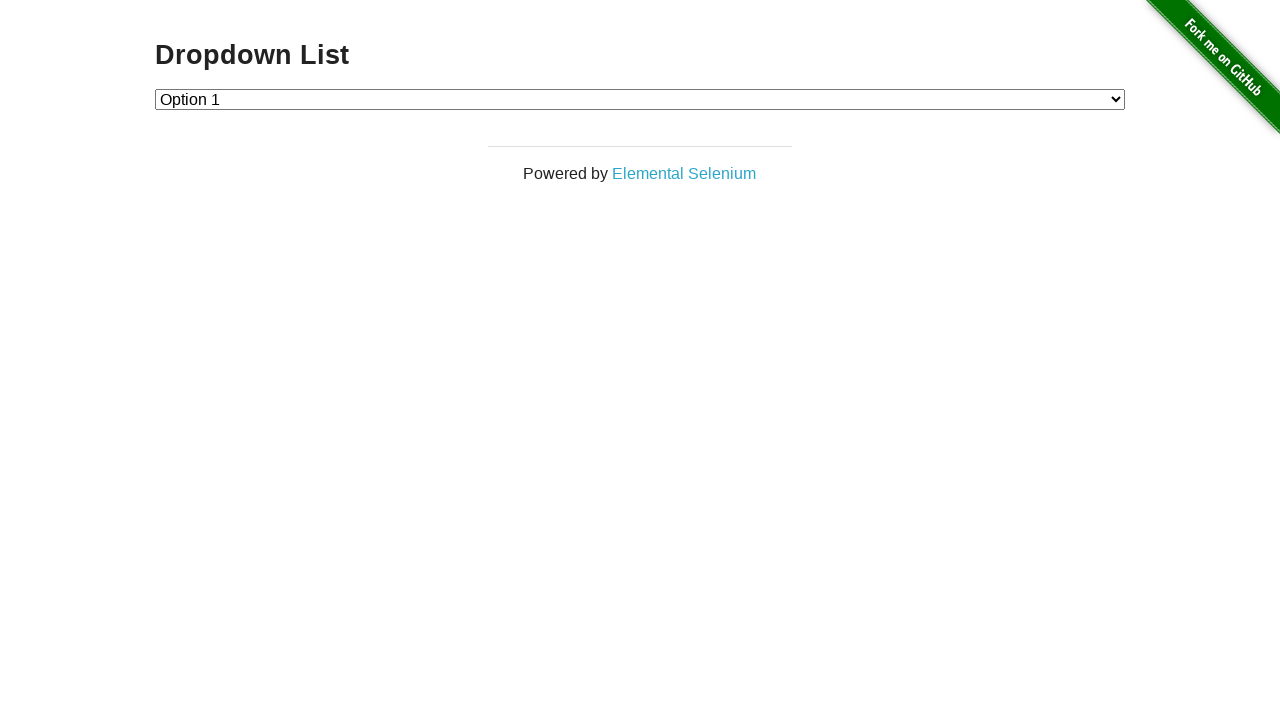